Searches for shoes on the Meesho website by typing in the search box and pressing Enter

Starting URL: https://www.meesho.com/

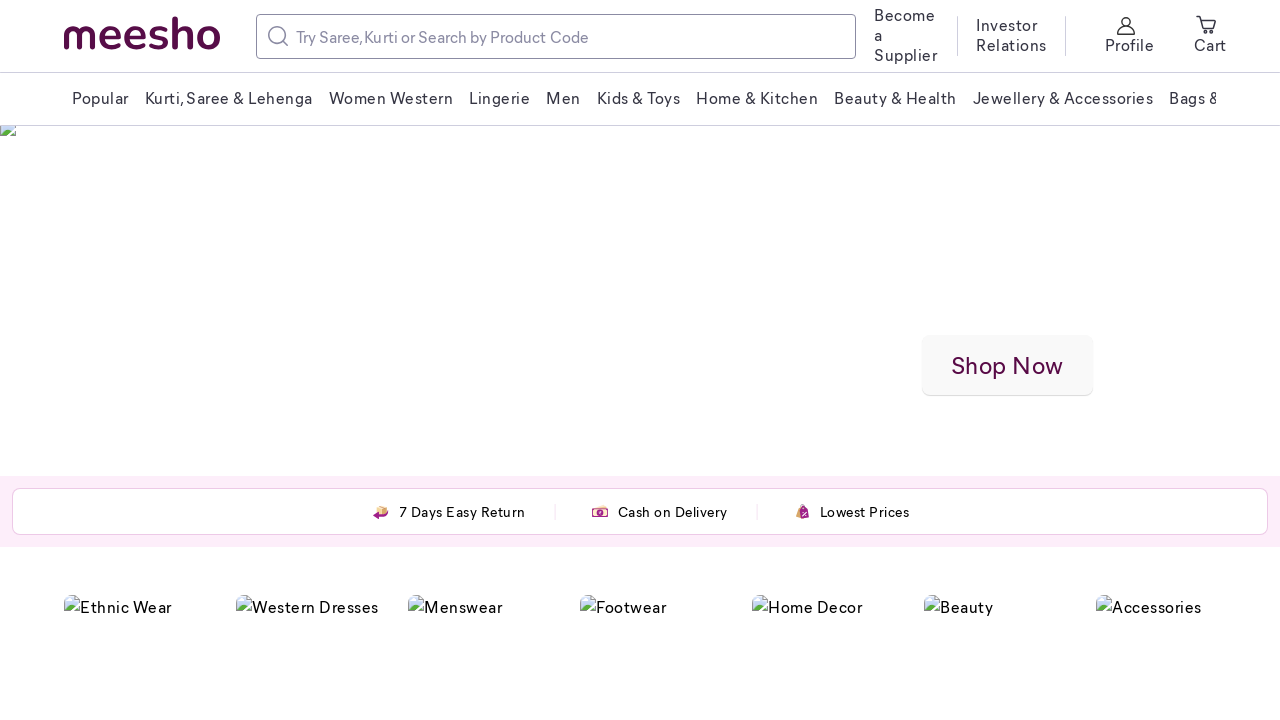

Filled search box with 'SHOES' on (//*[@type='text'])[1]
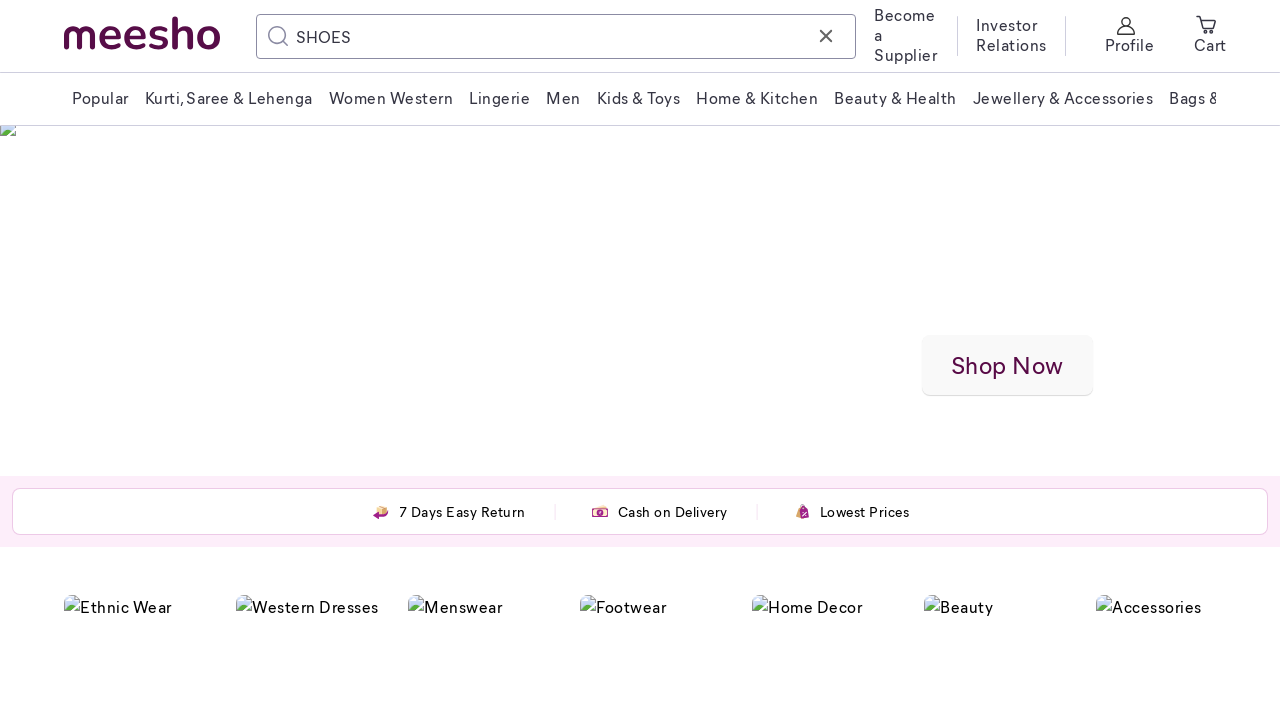

Pressed Enter to submit search for shoes on (//*[@type='text'])[1]
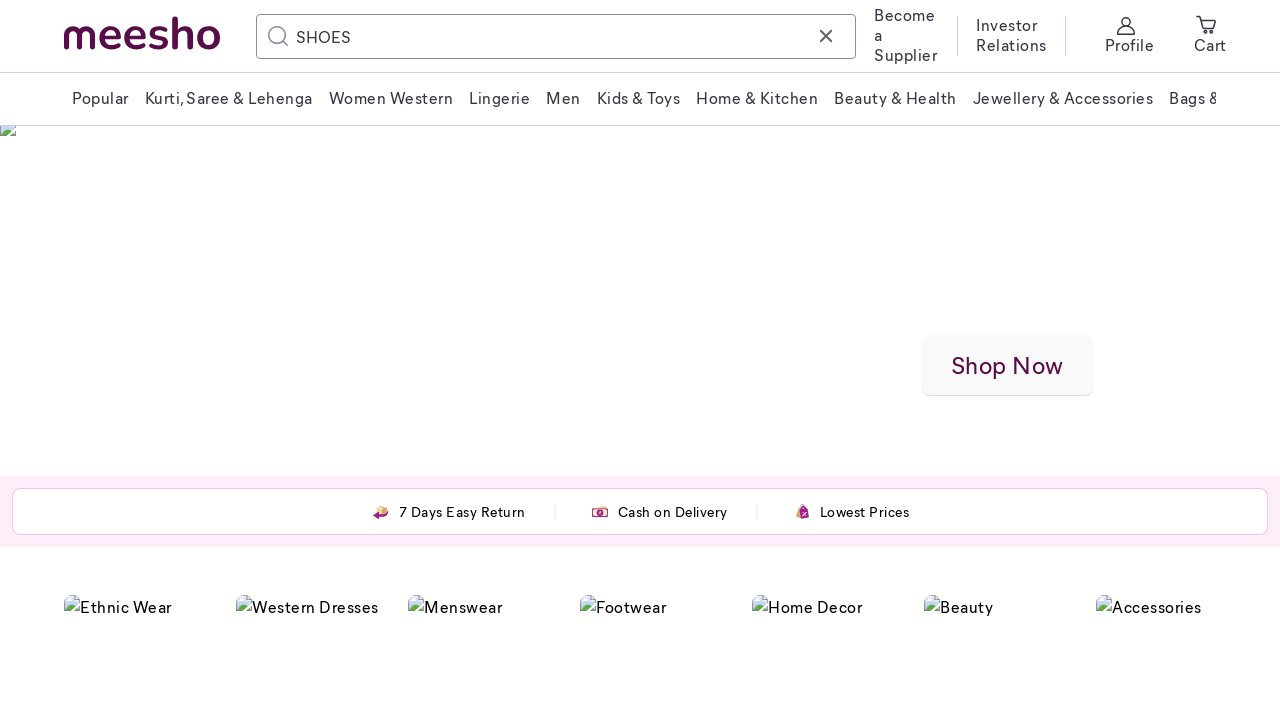

Waited for search results to load
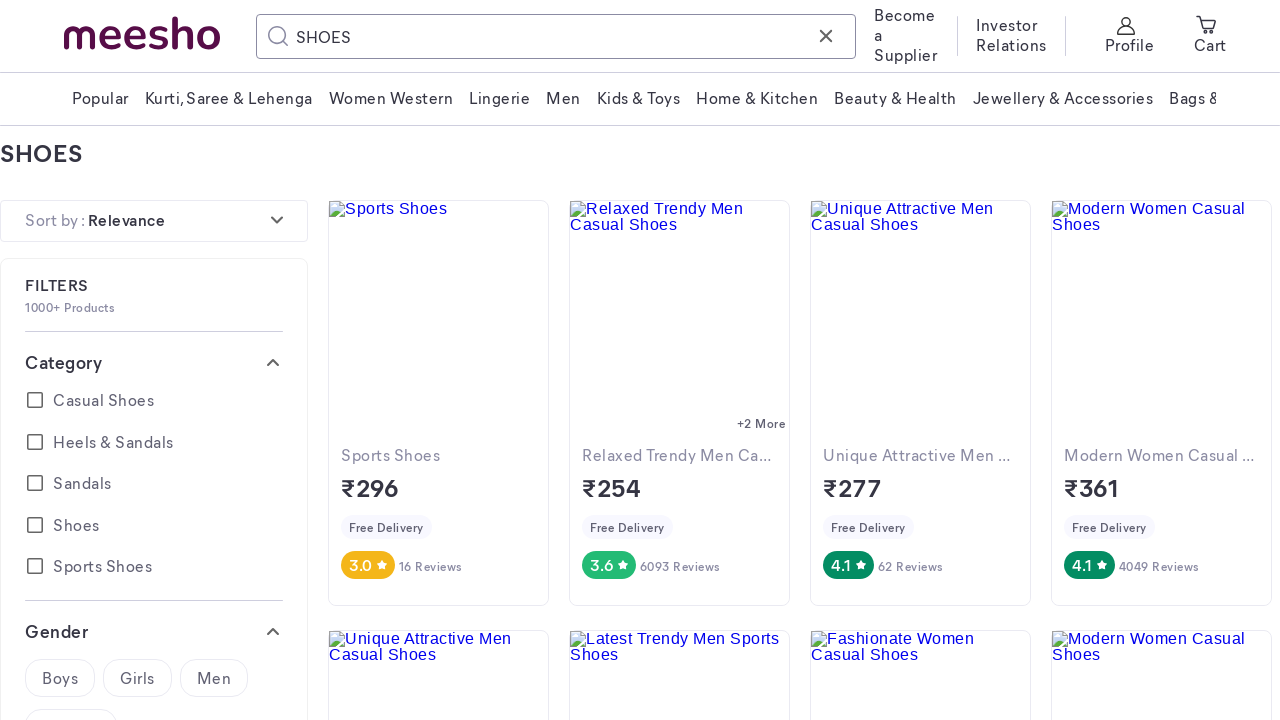

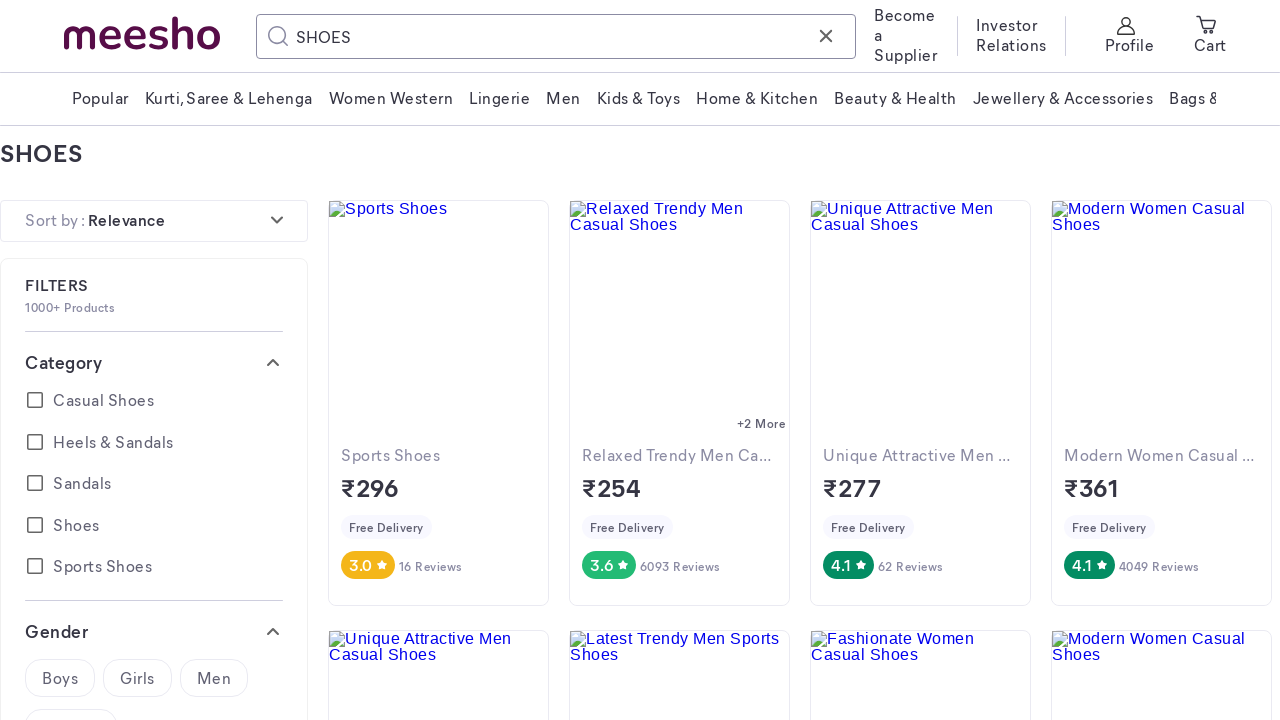